Tests toggling all items complete and then unchecking them all

Starting URL: https://demo.playwright.dev/todomvc

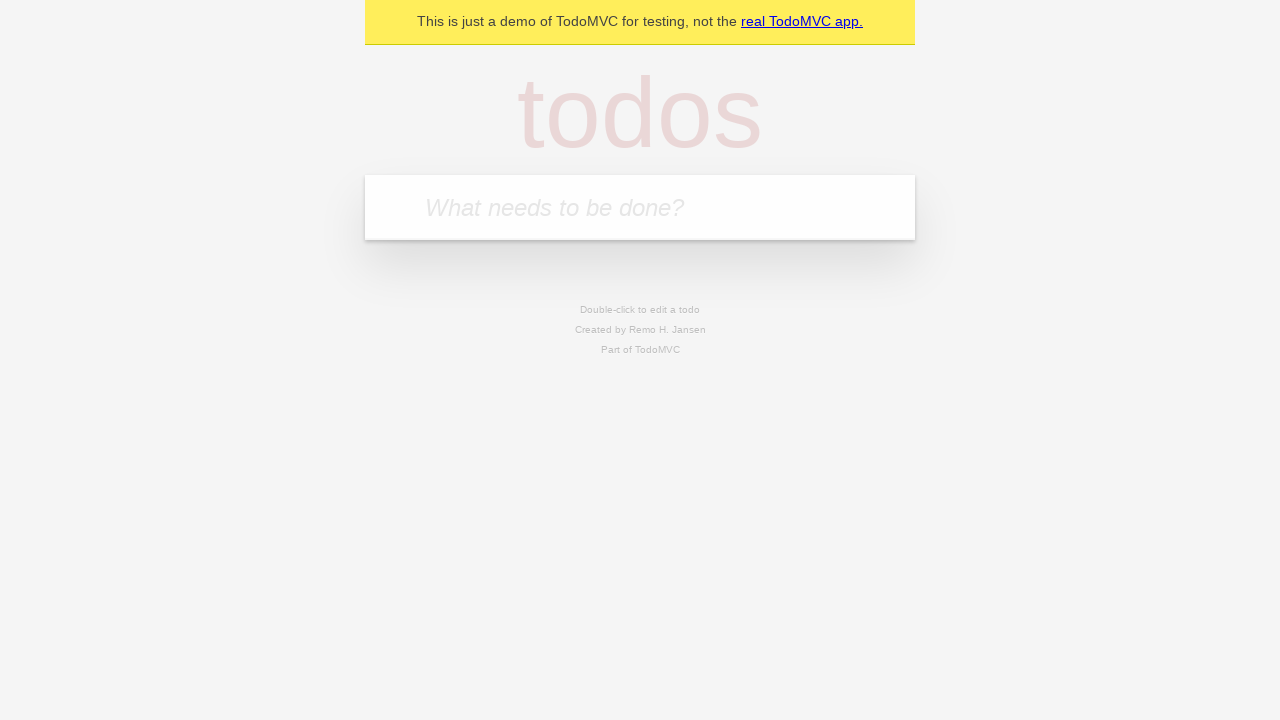

Filled todo input with 'buy some cheese' on internal:attr=[placeholder="What needs to be done?"i]
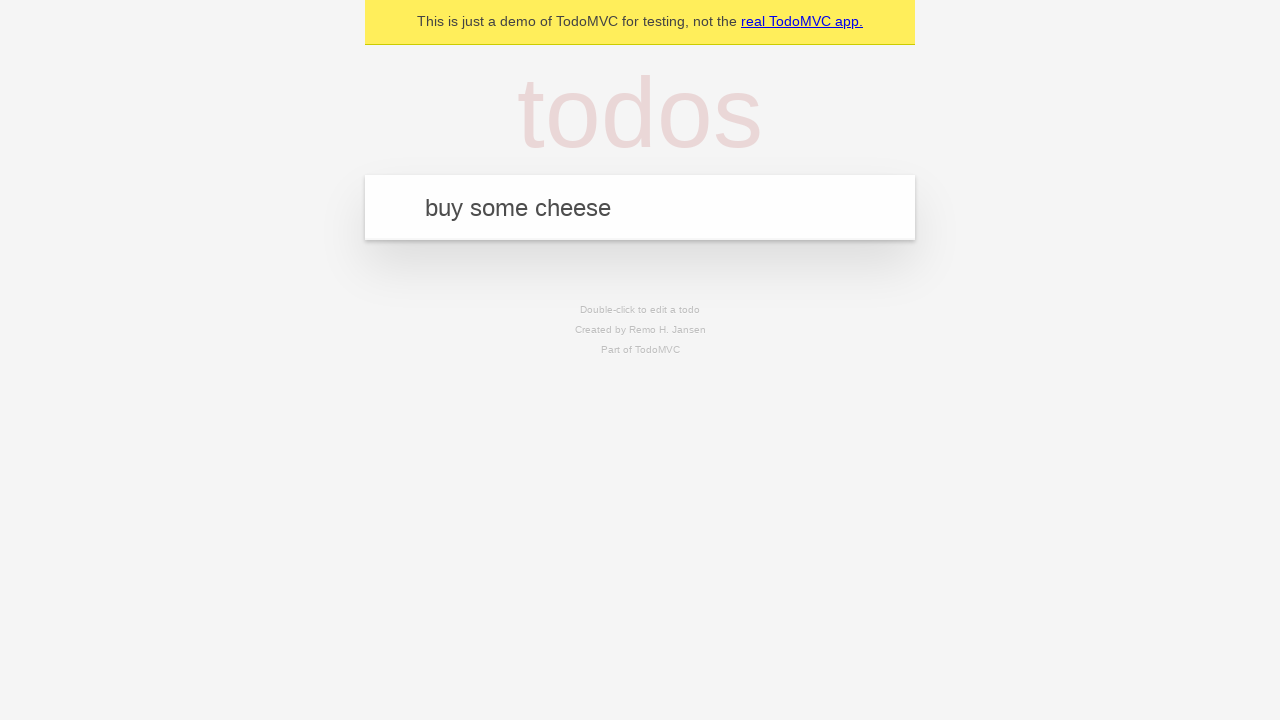

Pressed Enter to add first todo on internal:attr=[placeholder="What needs to be done?"i]
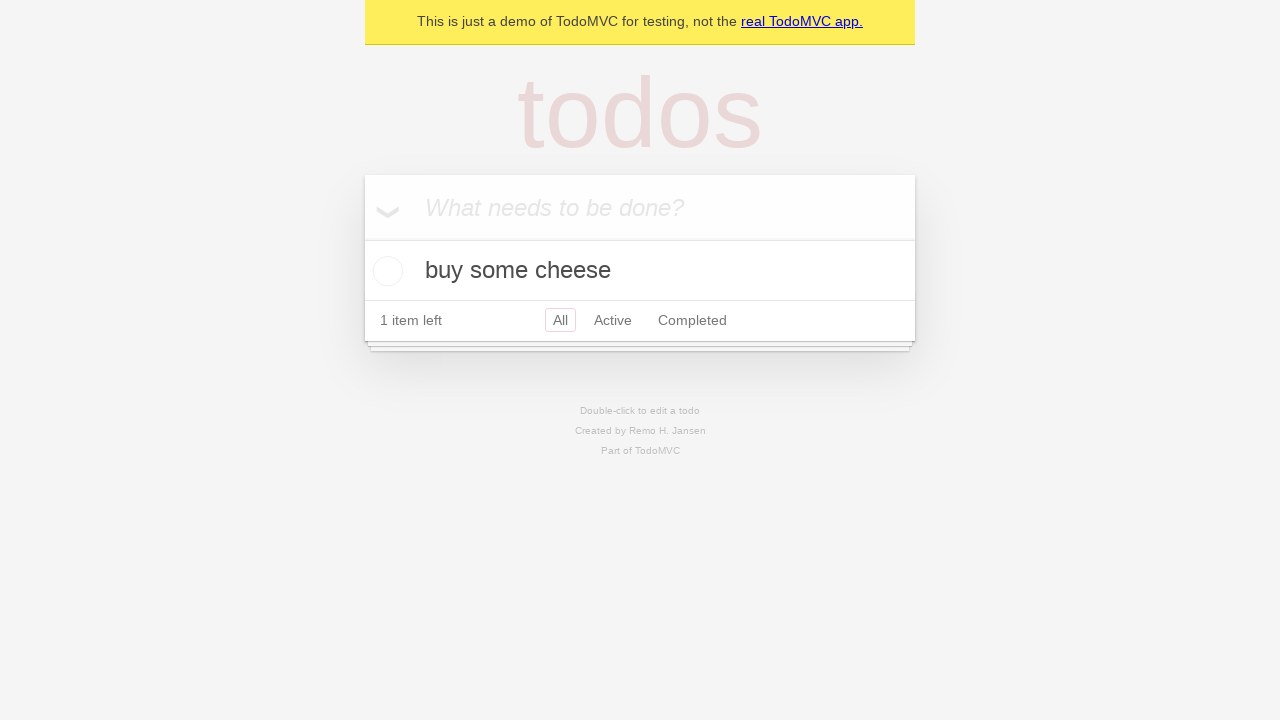

Filled todo input with 'feed the cat' on internal:attr=[placeholder="What needs to be done?"i]
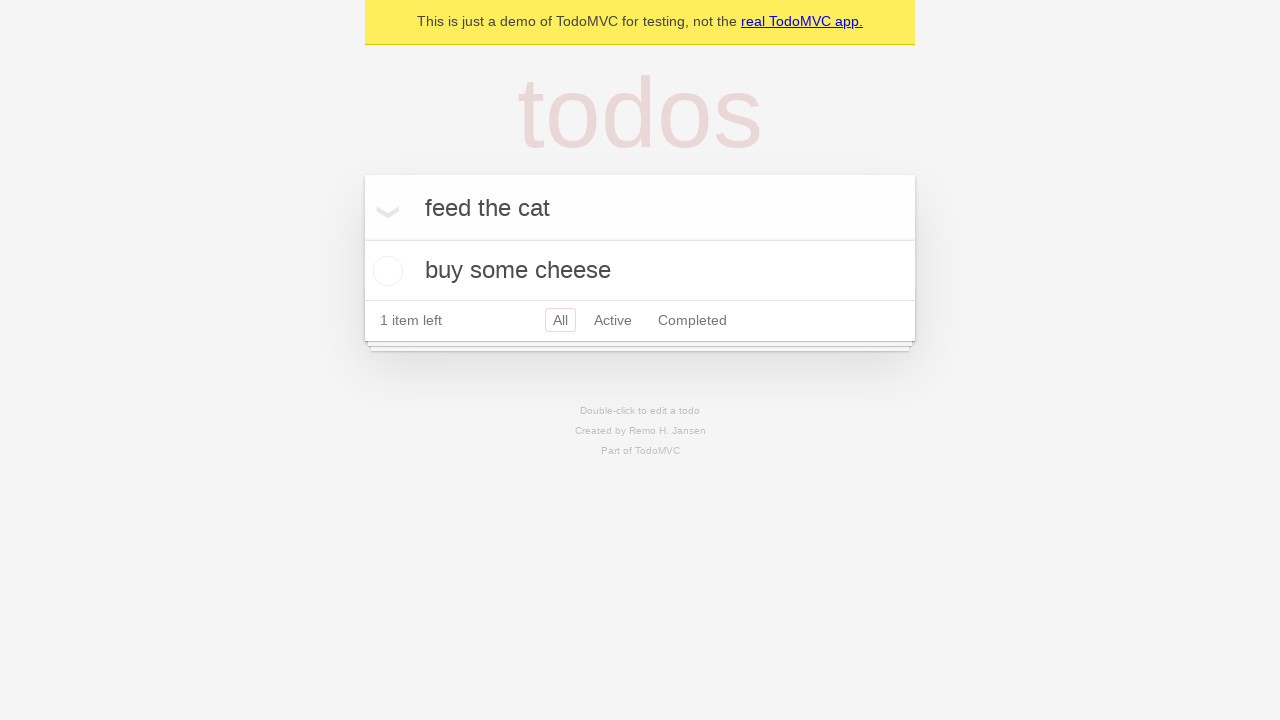

Pressed Enter to add second todo on internal:attr=[placeholder="What needs to be done?"i]
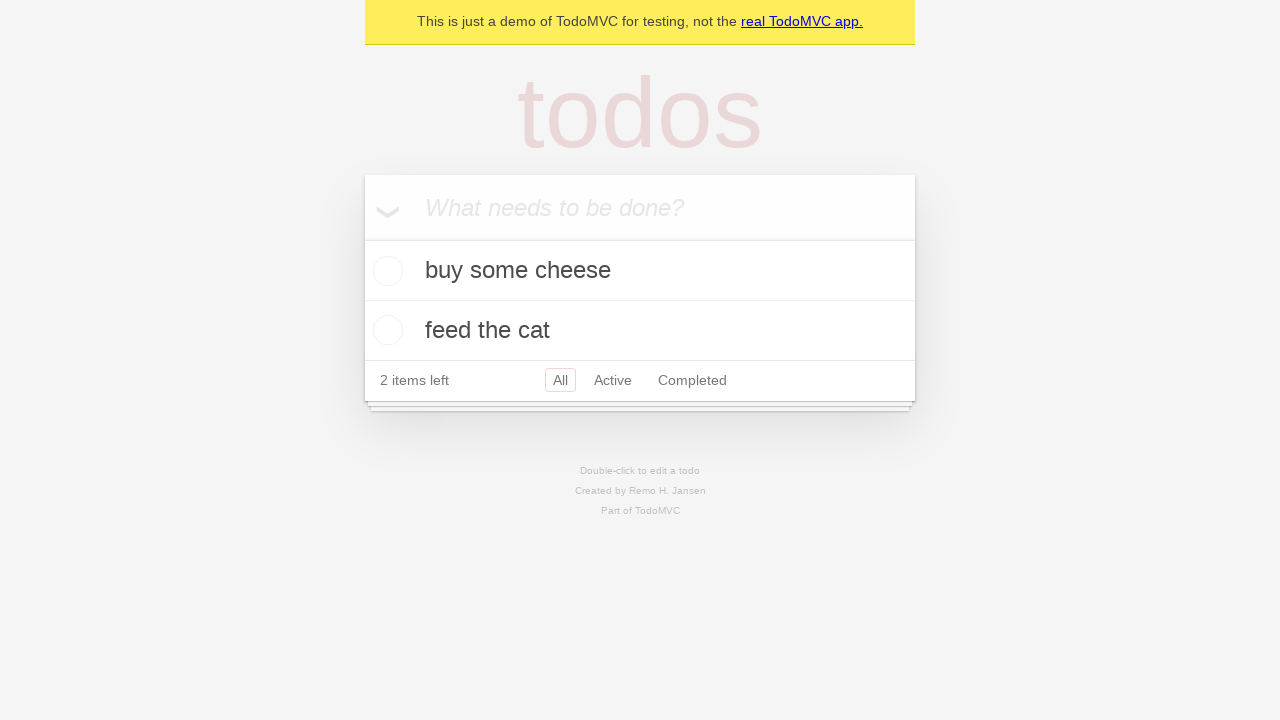

Filled todo input with 'book a doctors appointment' on internal:attr=[placeholder="What needs to be done?"i]
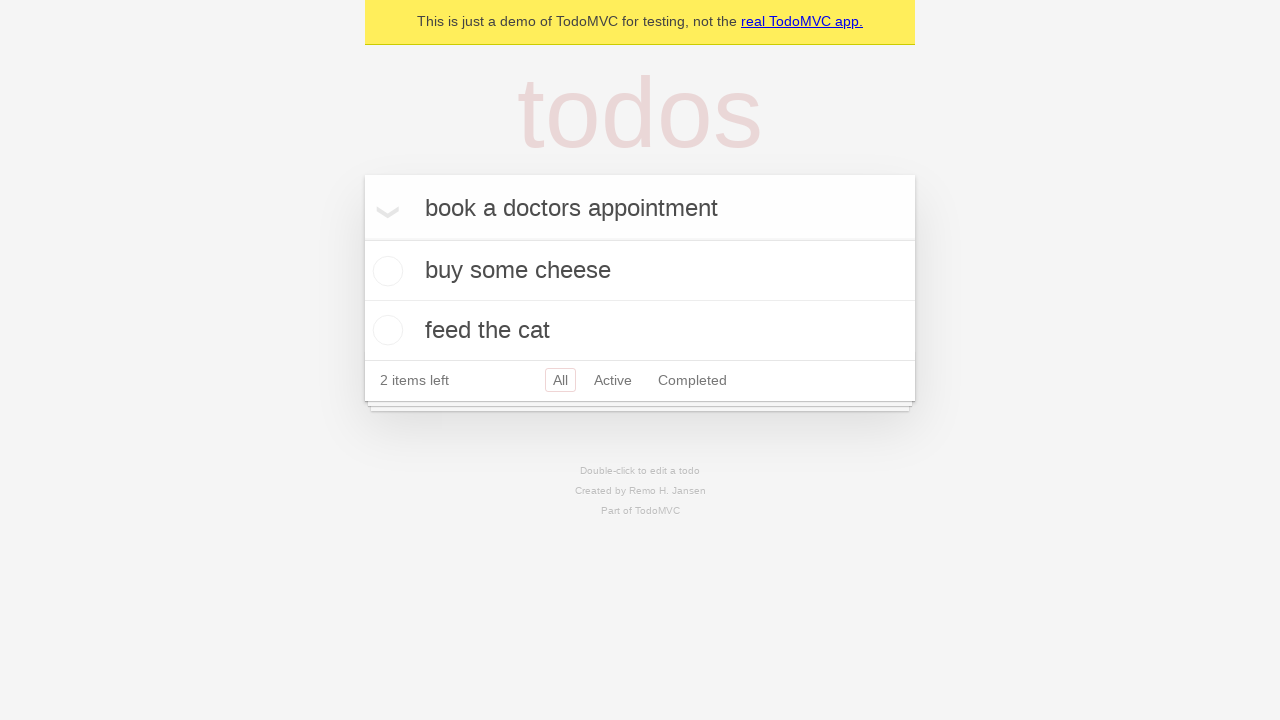

Pressed Enter to add third todo on internal:attr=[placeholder="What needs to be done?"i]
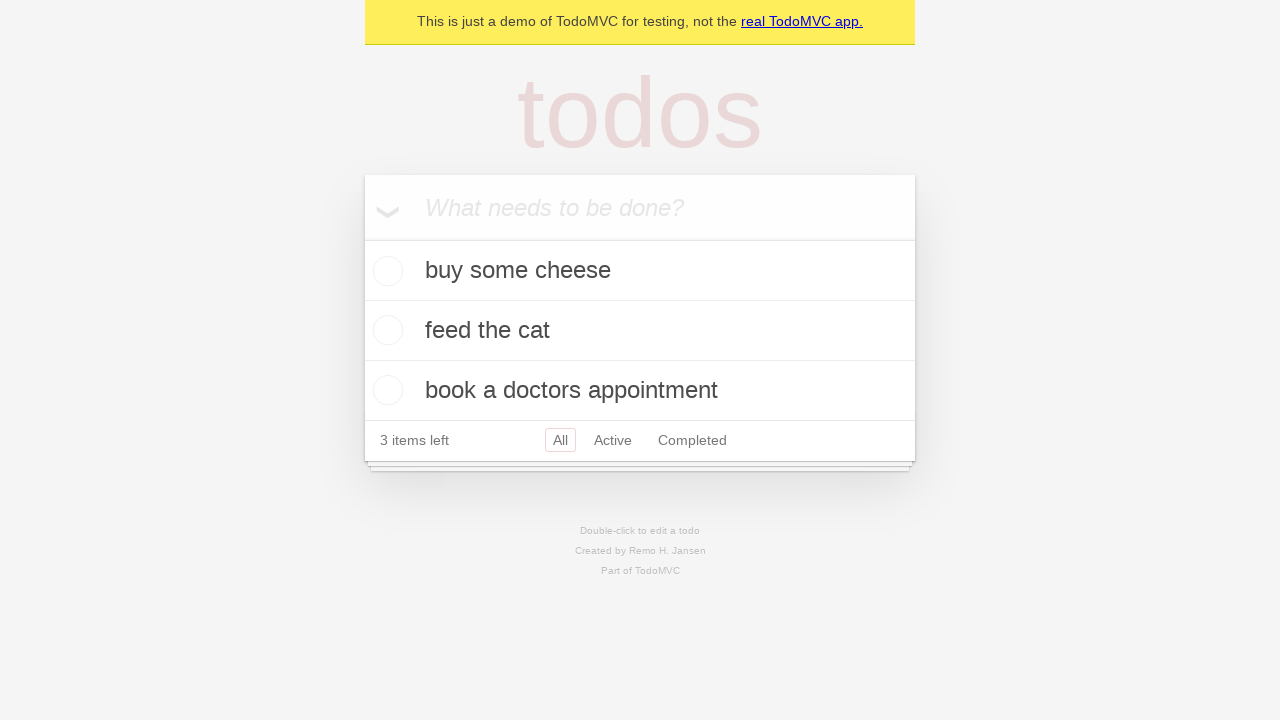

Checked 'Mark all as complete' checkbox to toggle all items complete at (362, 238) on internal:label="Mark all as complete"i
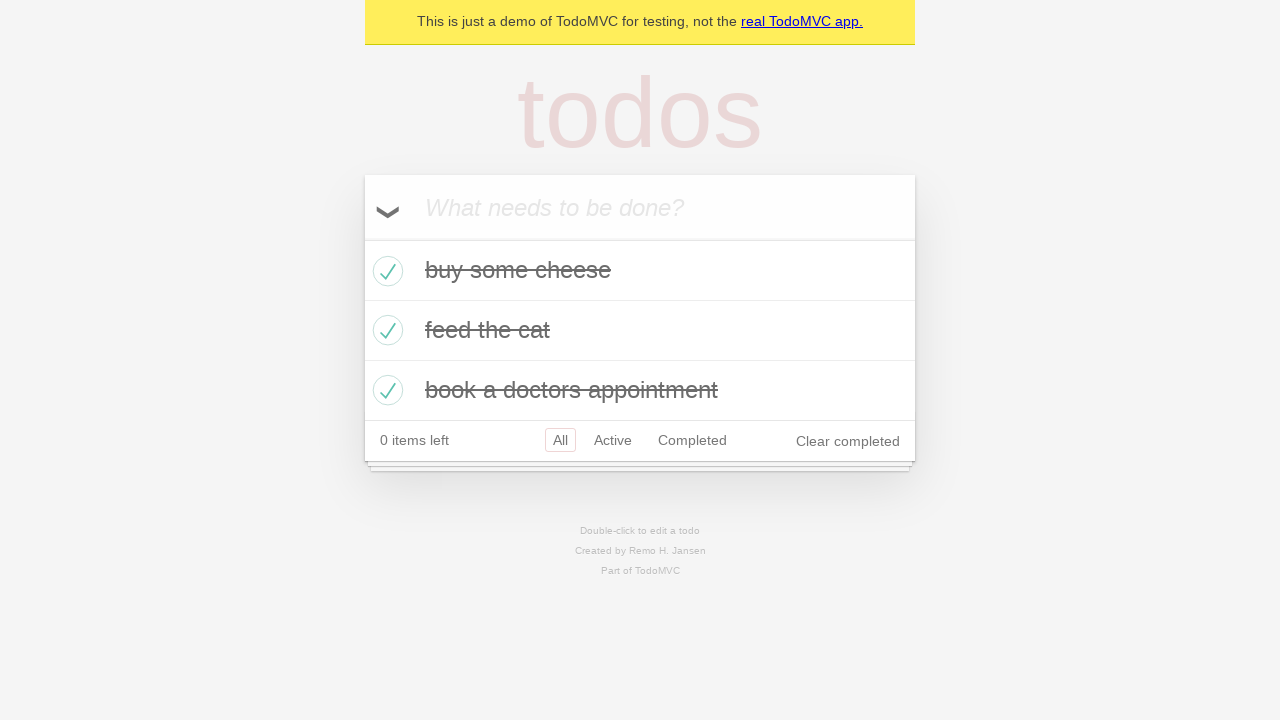

Unchecked 'Mark all as complete' checkbox to clear complete state of all items at (362, 238) on internal:label="Mark all as complete"i
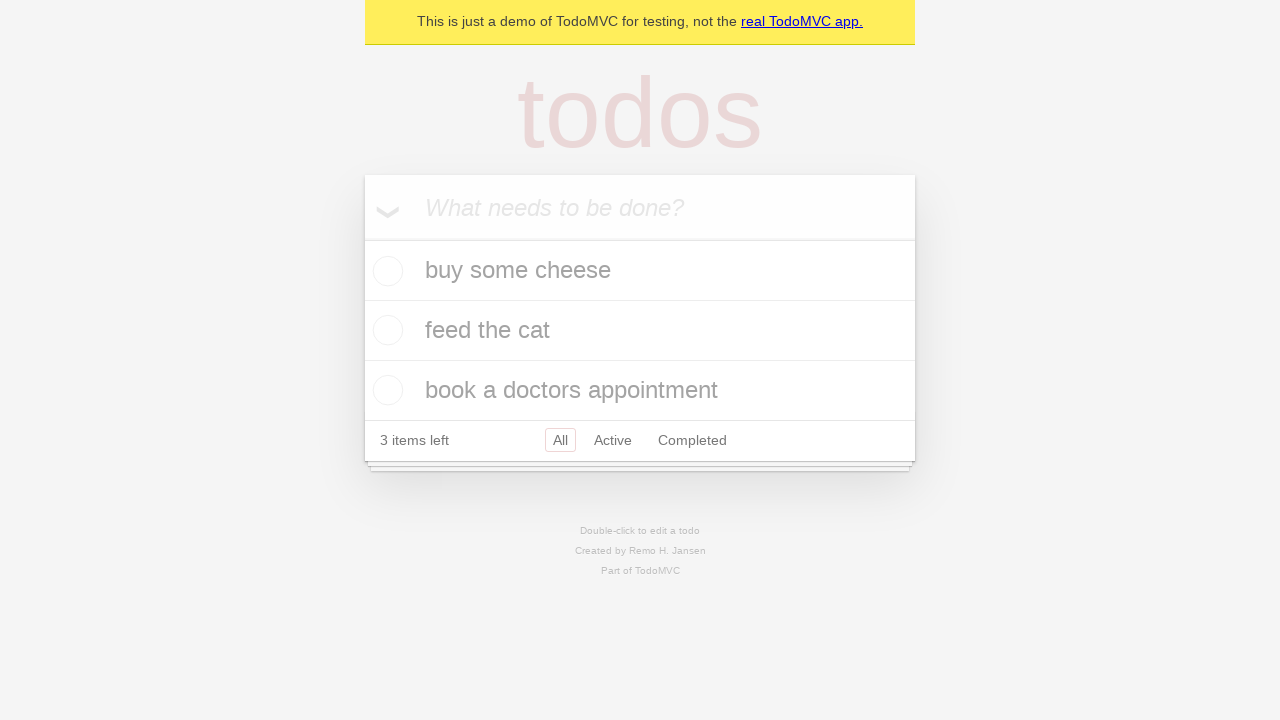

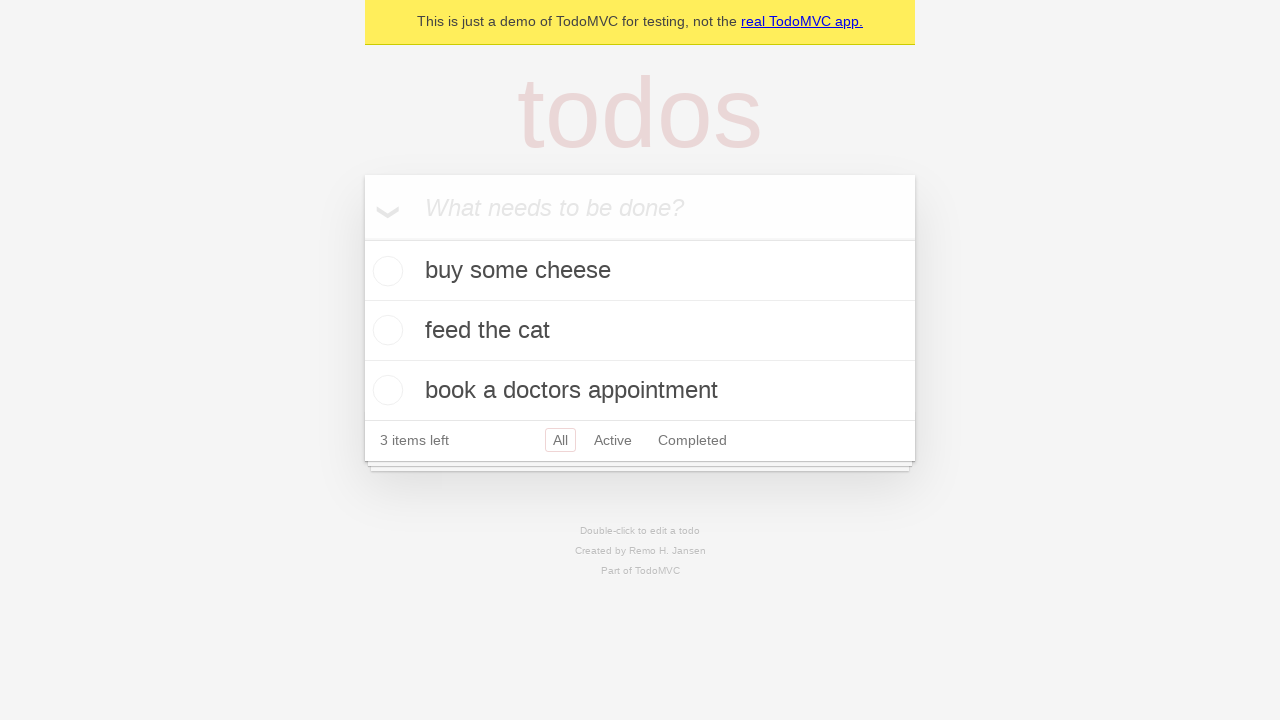